Tests dropdown selection functionality by selecting options using different methods: by index, by visible text, and by value from a testing dropdown menu

Starting URL: https://artoftesting.com/samplesiteforselenium

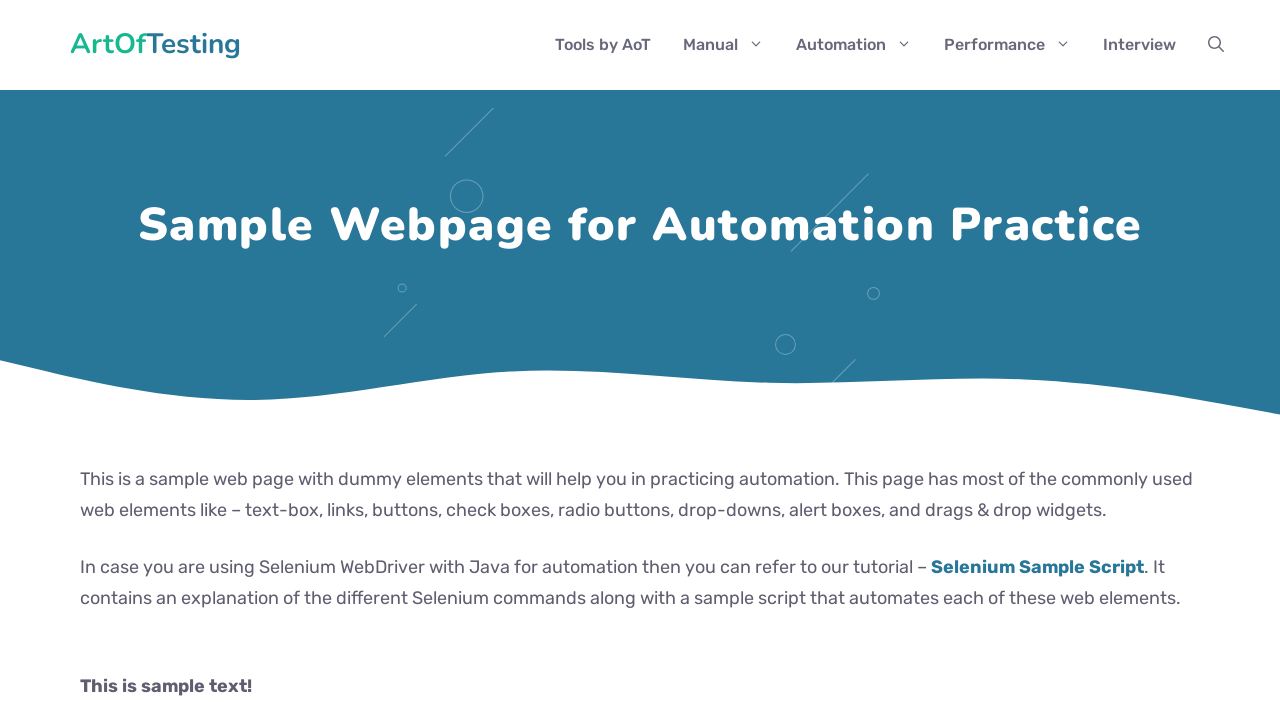

Scrolled to radio button element near the dropdown
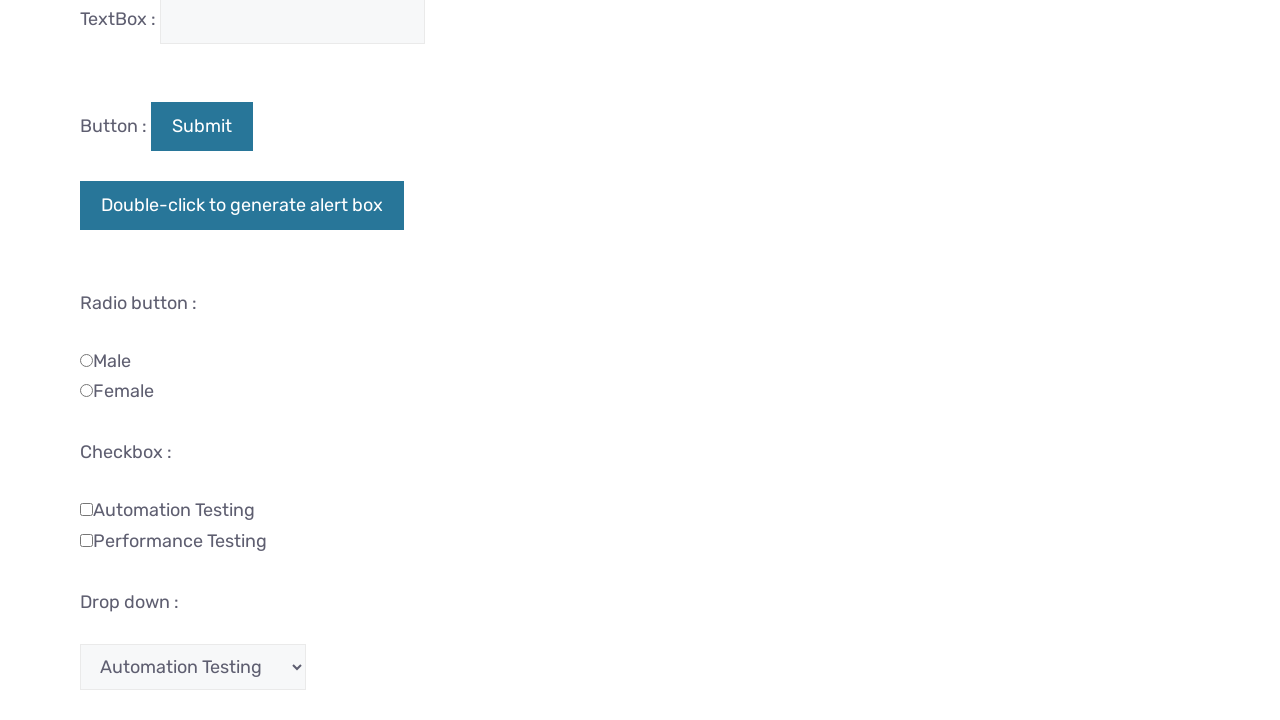

Selected dropdown option by index (index 1 = second option) on select#testingDropdown
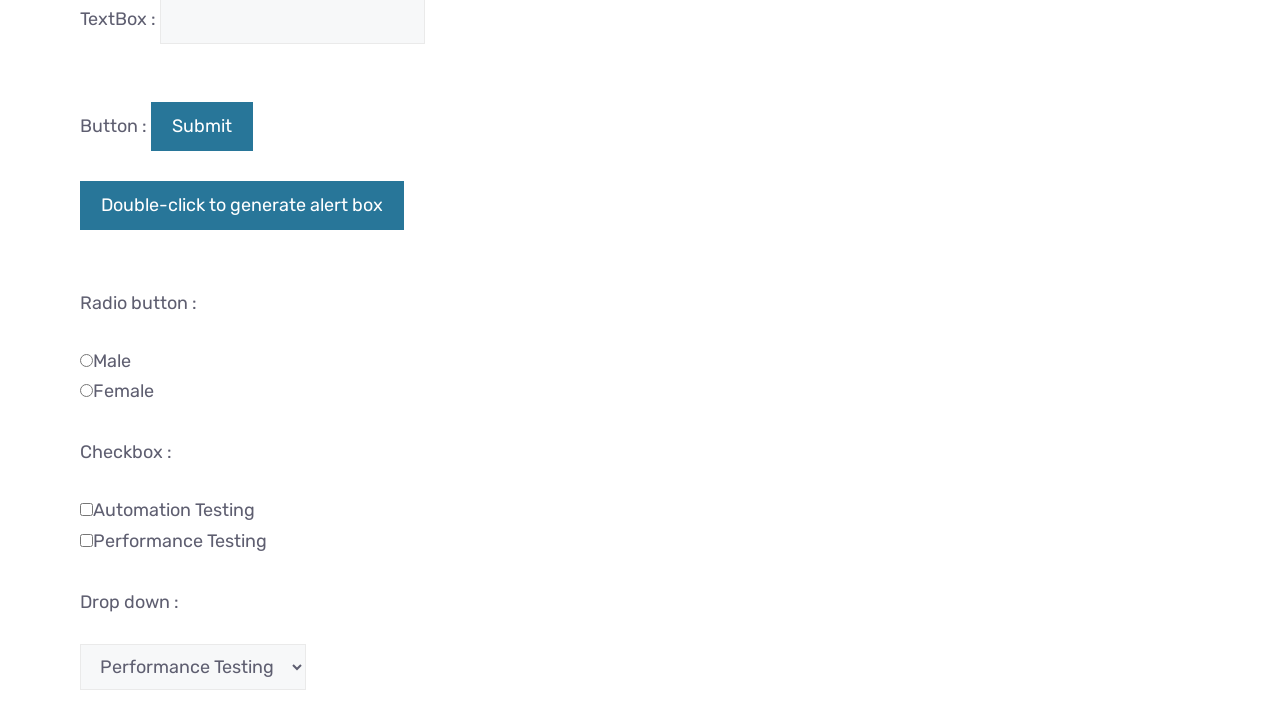

Waited 1 second to observe the selection
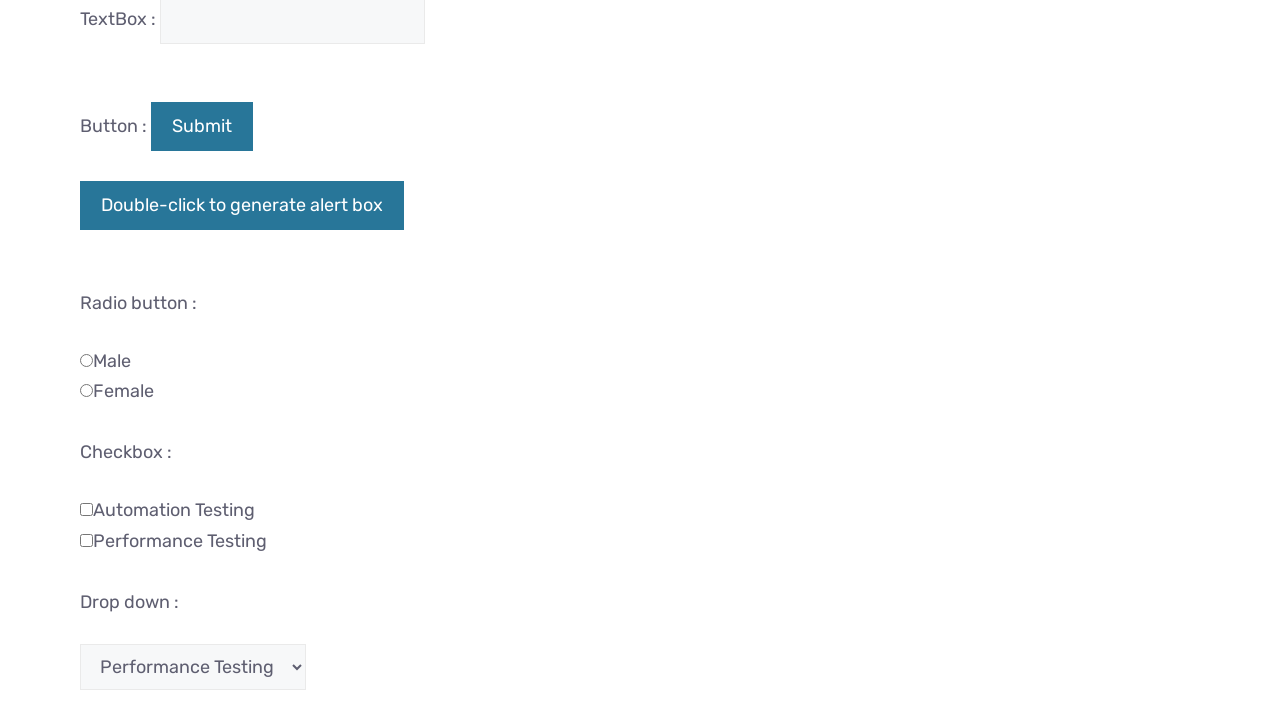

Selected dropdown option by visible text 'Manual Testing' on select#testingDropdown
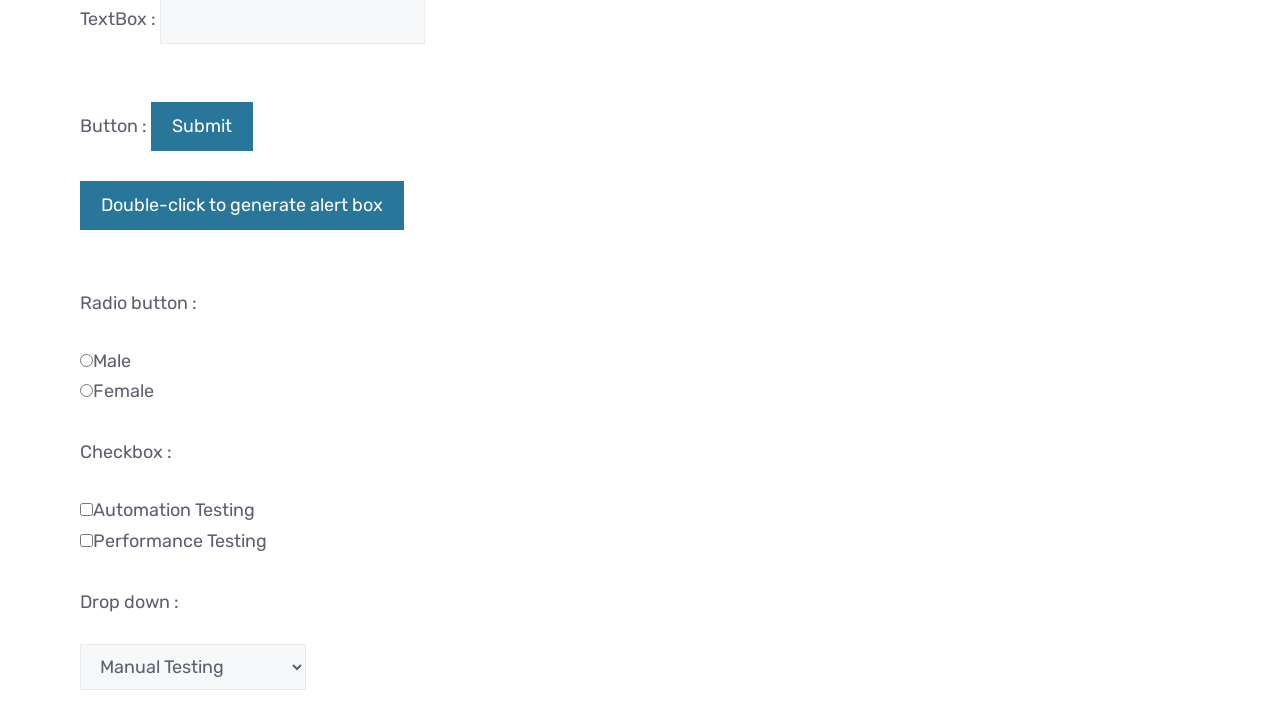

Waited 1 second to observe the selection
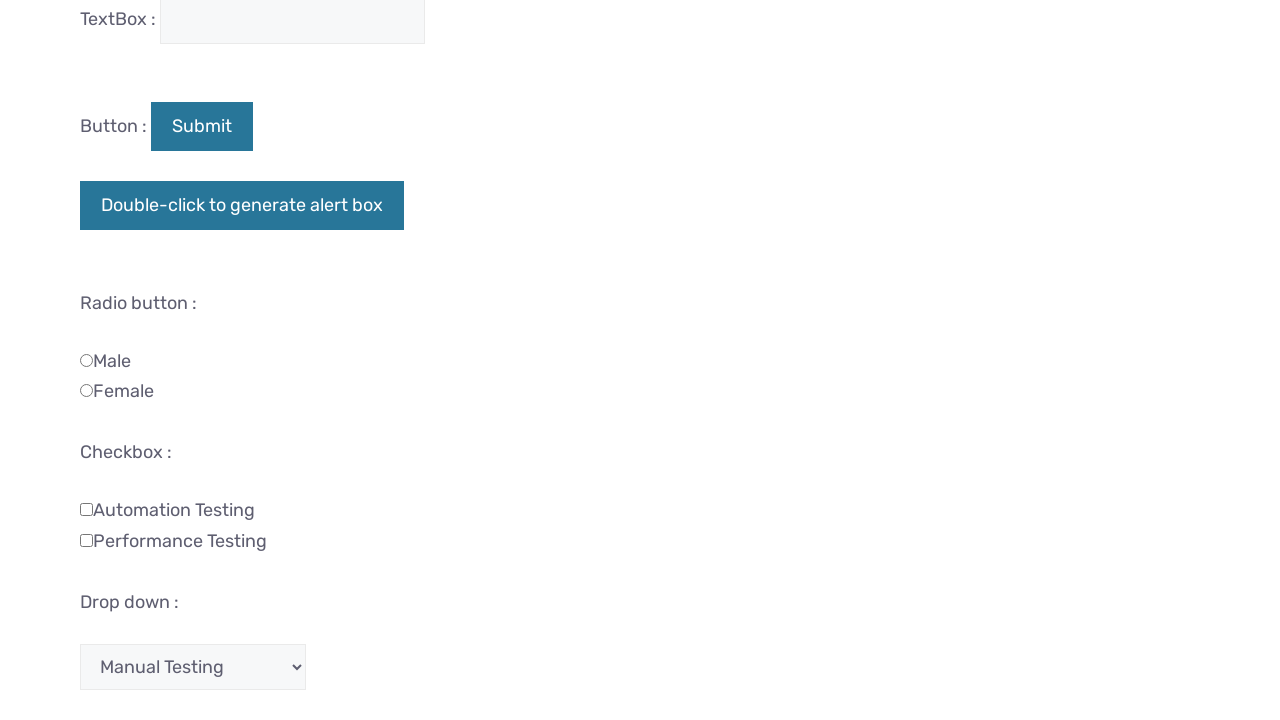

Selected dropdown option by value 'Database' on select#testingDropdown
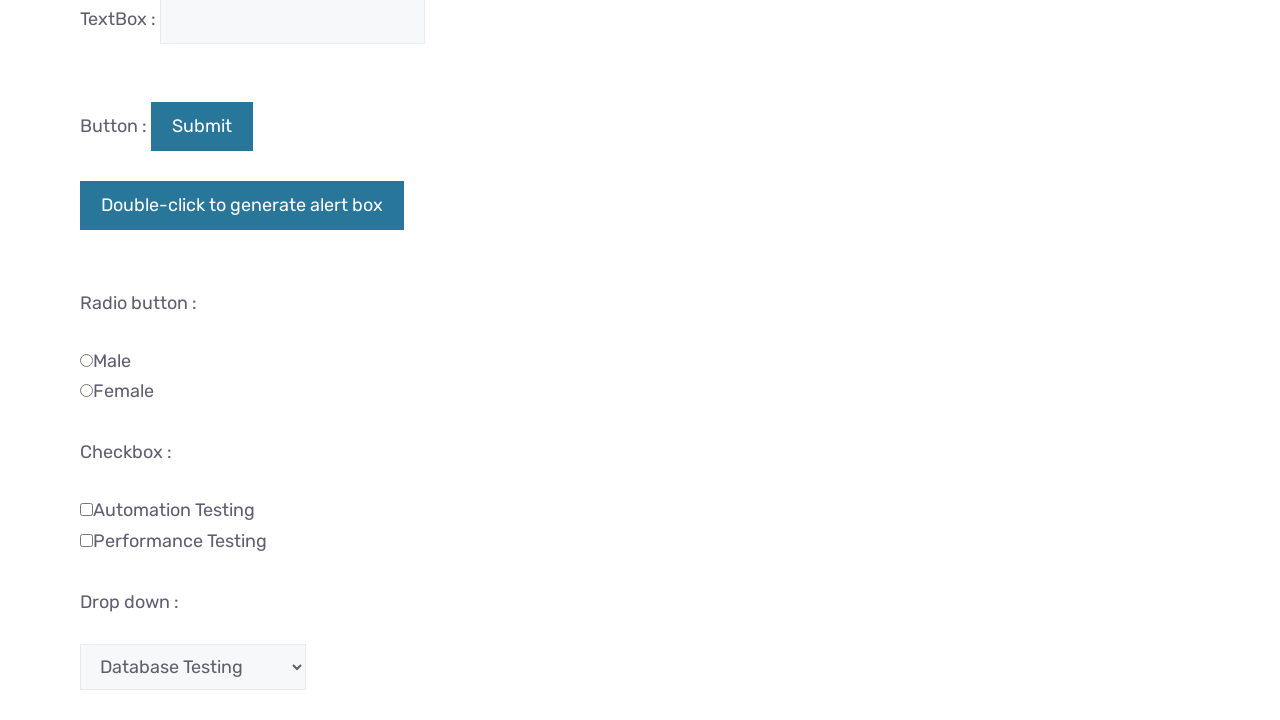

Waited 1 second to observe the selection
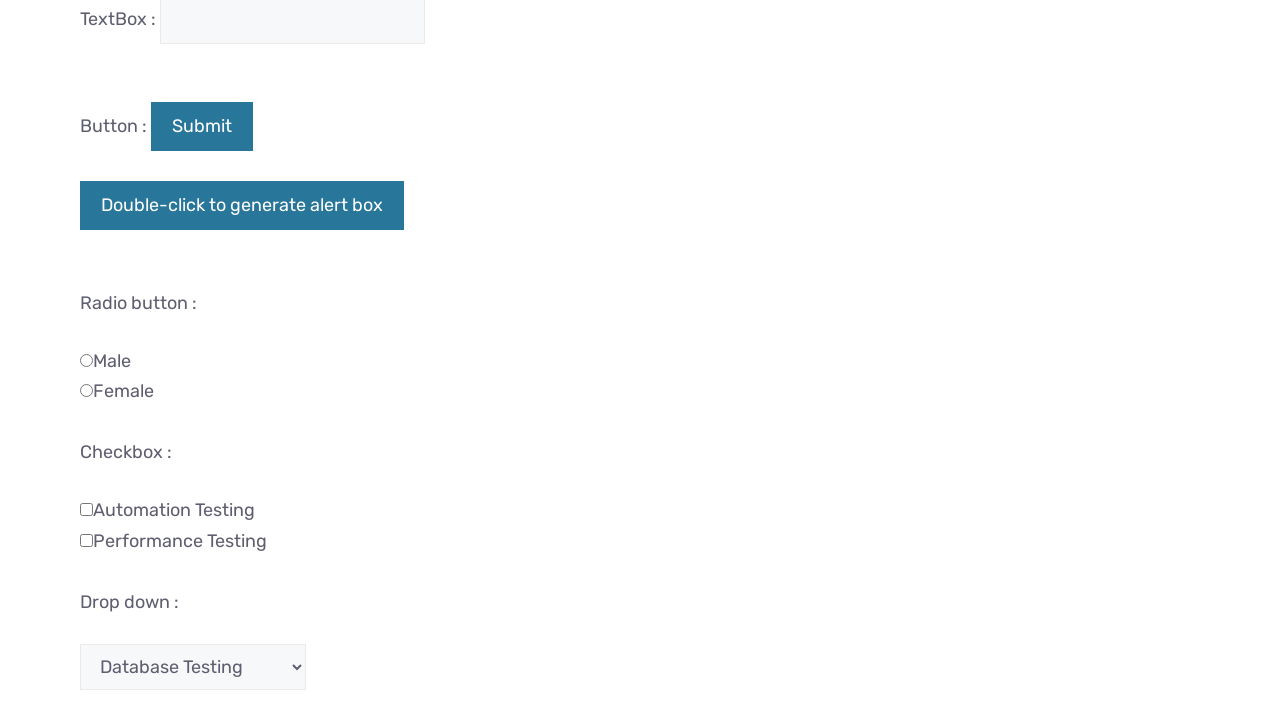

Clicked on dropdown to verify it's interactive at (193, 667) on select#testingDropdown
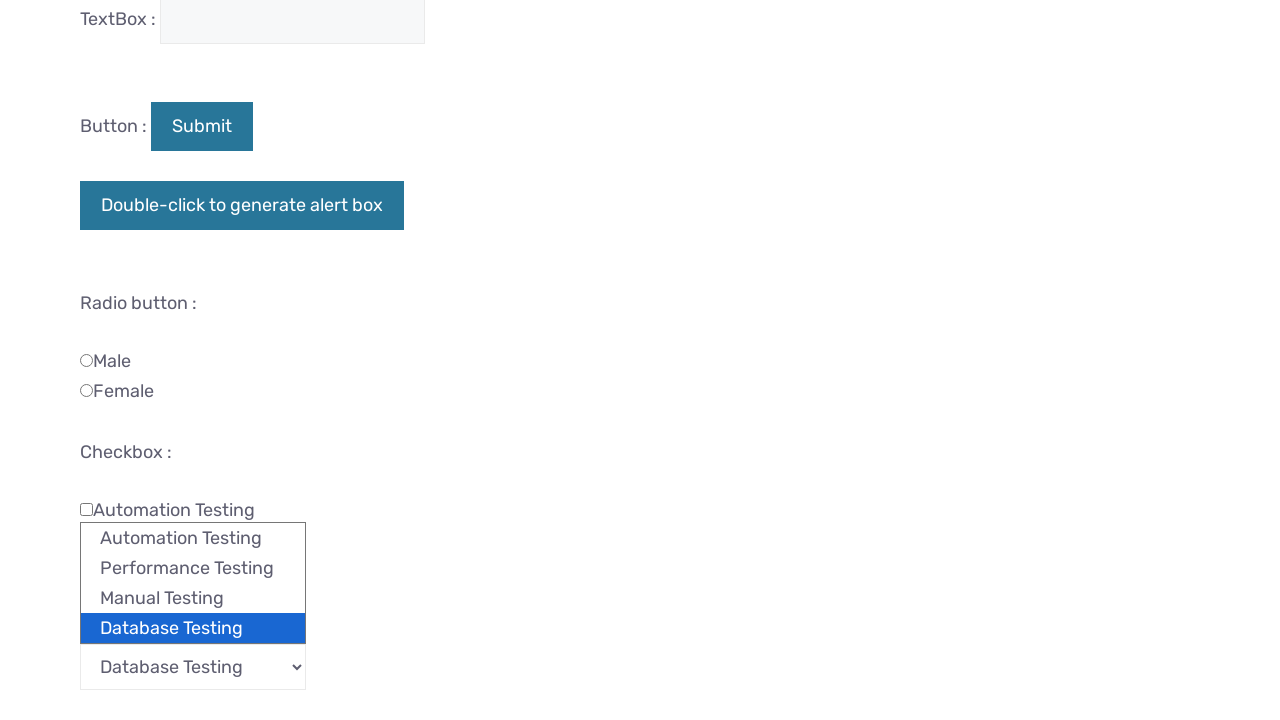

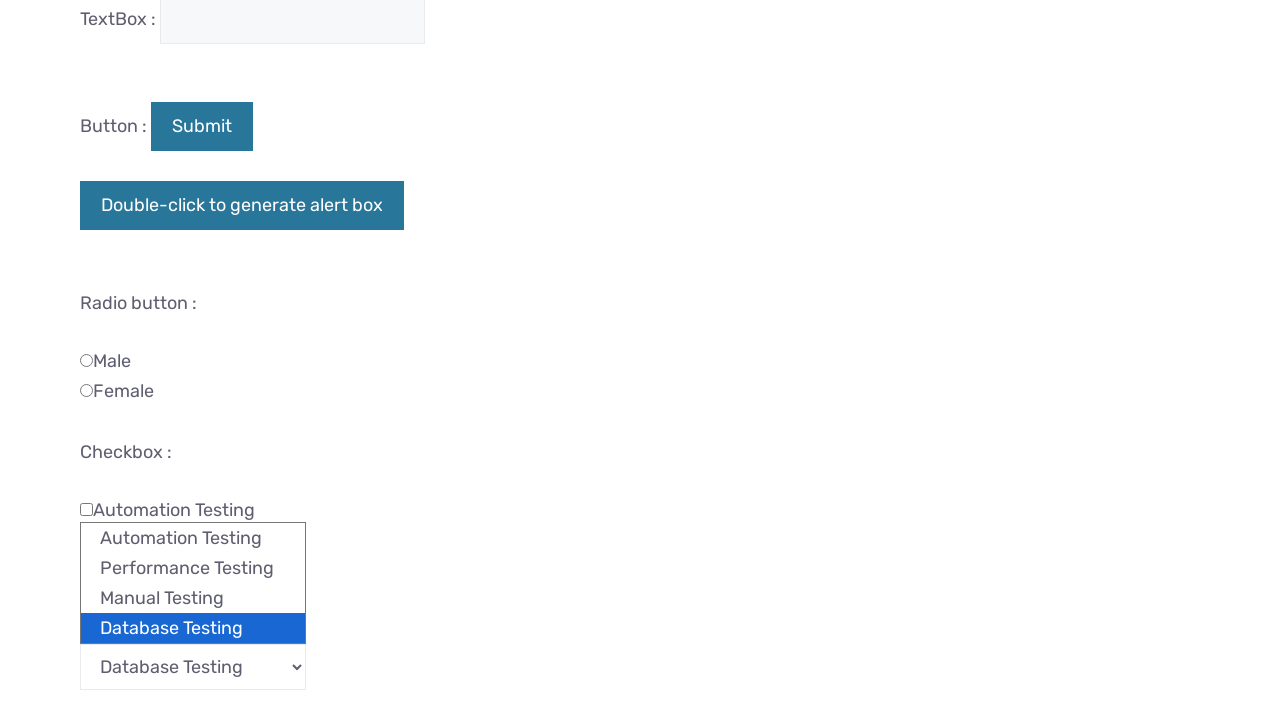